Tests the resizable component functionality on DemoQA by navigating to the Resizable section and performing drag operations on both the limited resizable box and the unrestricted resizable element to verify resize behavior.

Starting URL: https://demoqa.com/interaction

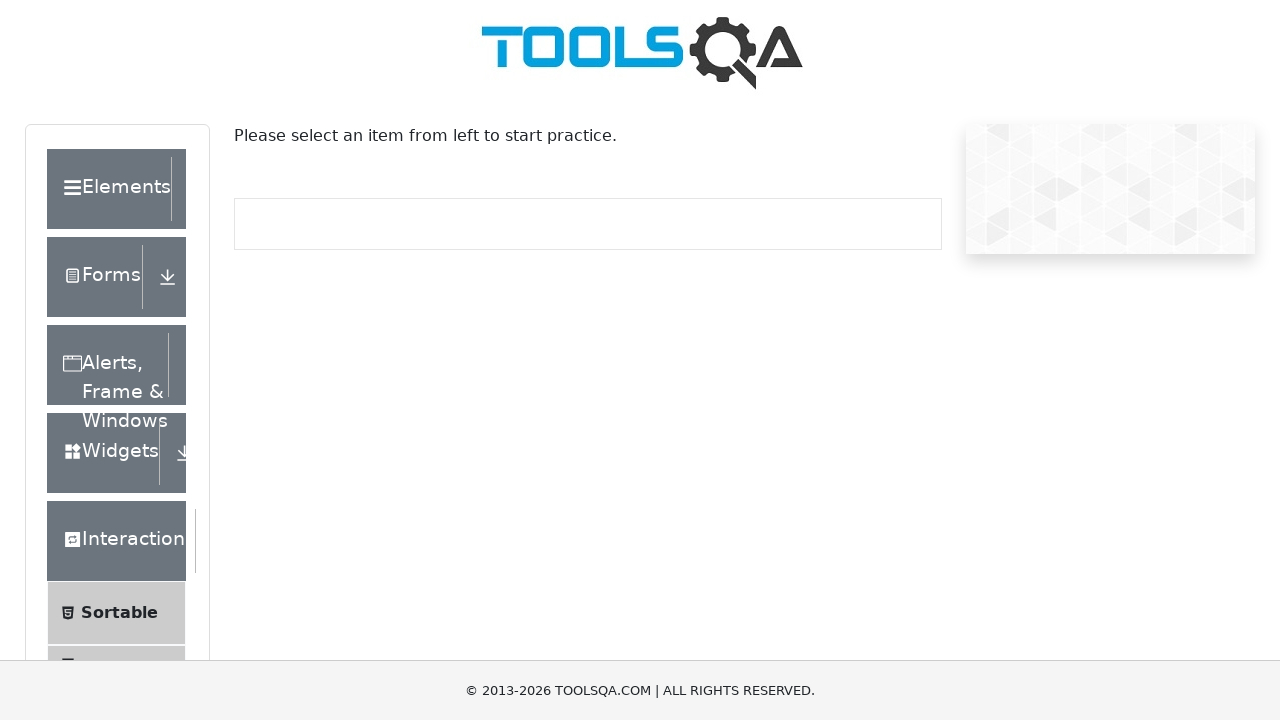

Scrolled down 700px to reveal interaction menu items
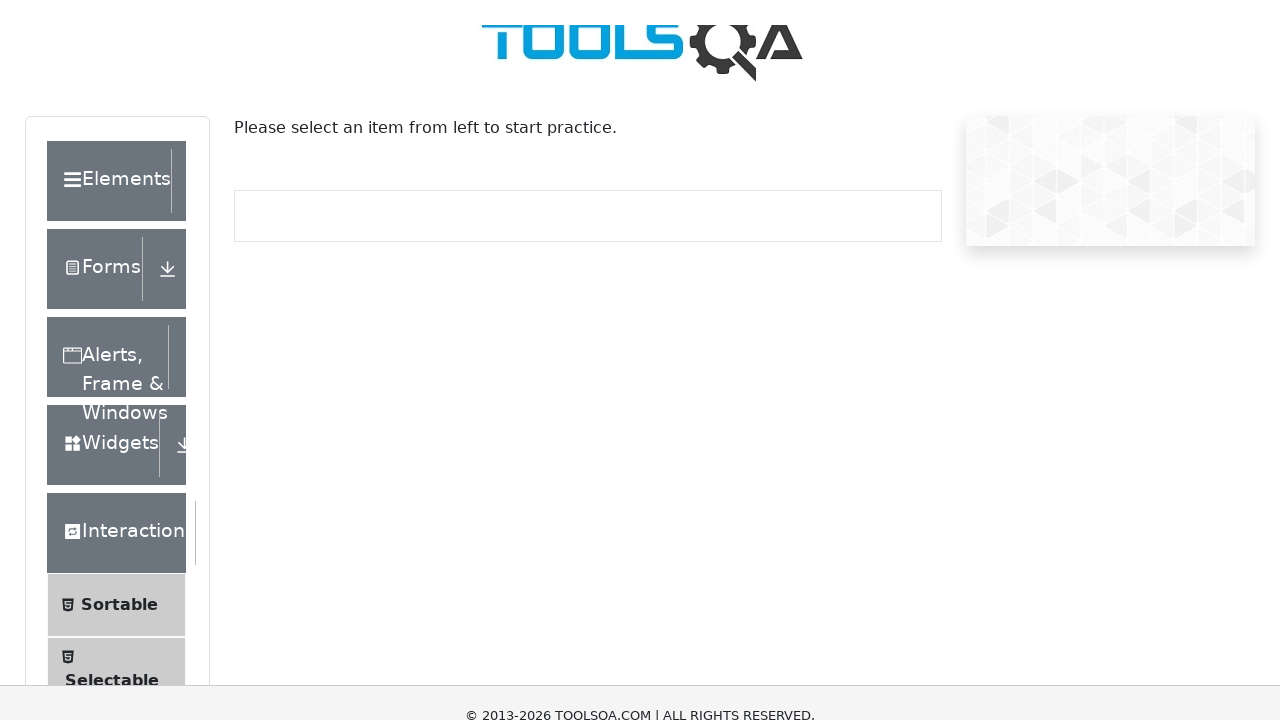

Clicked on Resizable menu item at (123, 347) on xpath=//span[text()='Resizable']
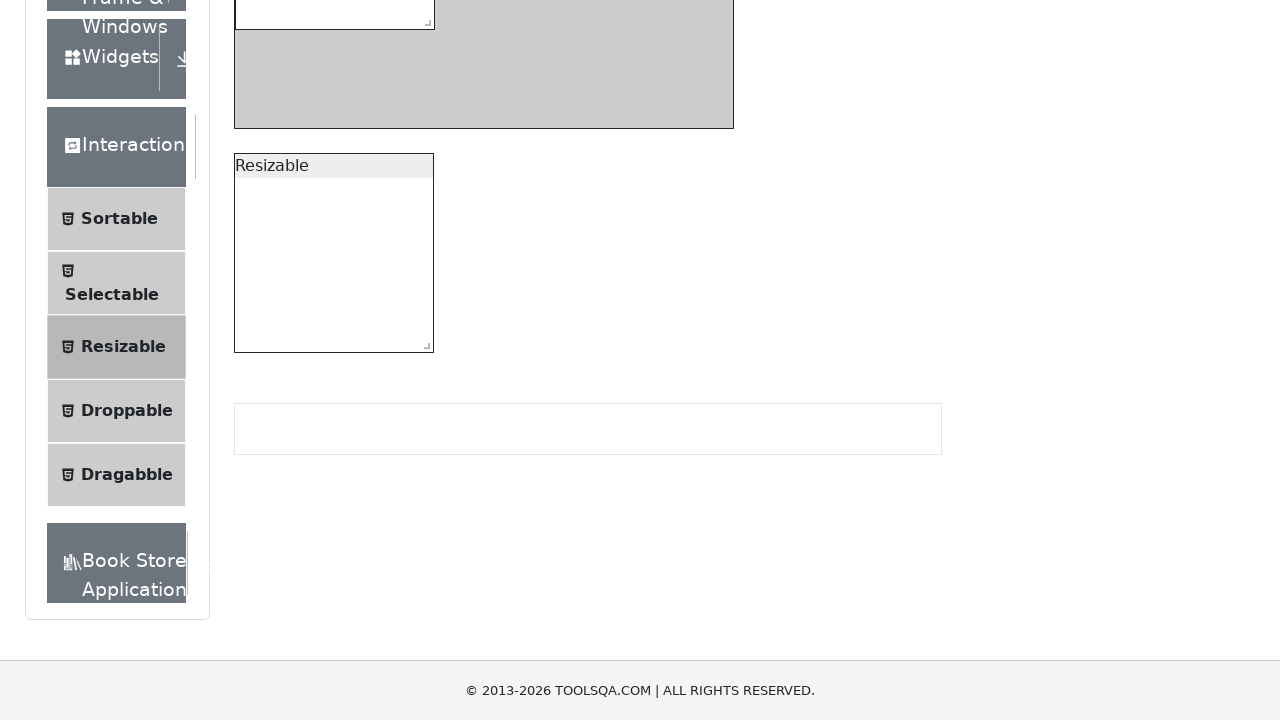

Waited for limited resizable box element to load
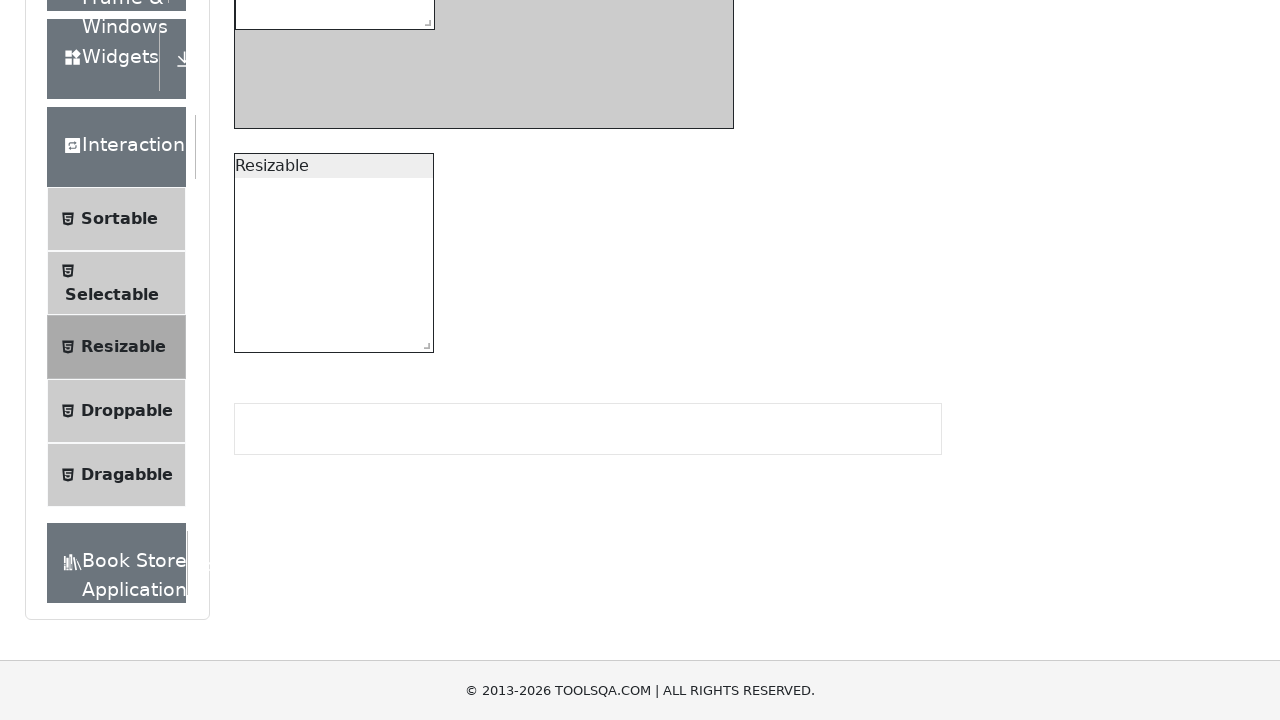

Scrolled down 200px to view resizable elements
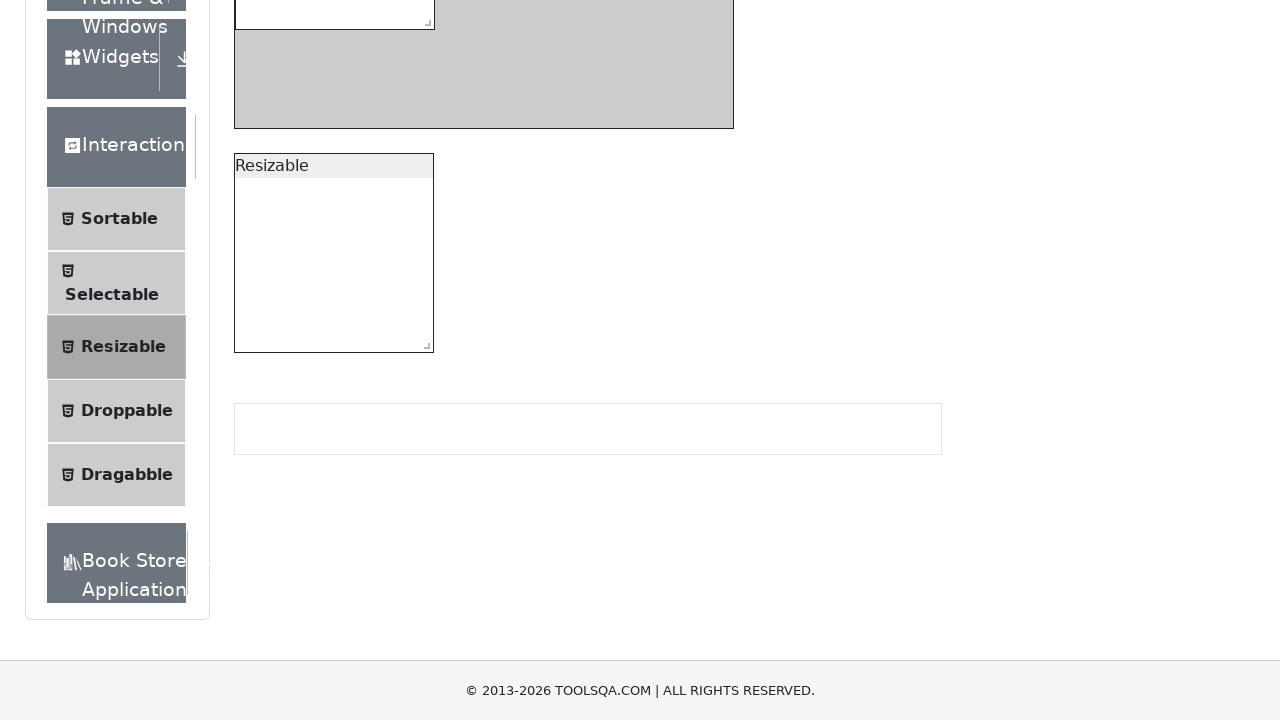

Located the limited resizable box drag handle
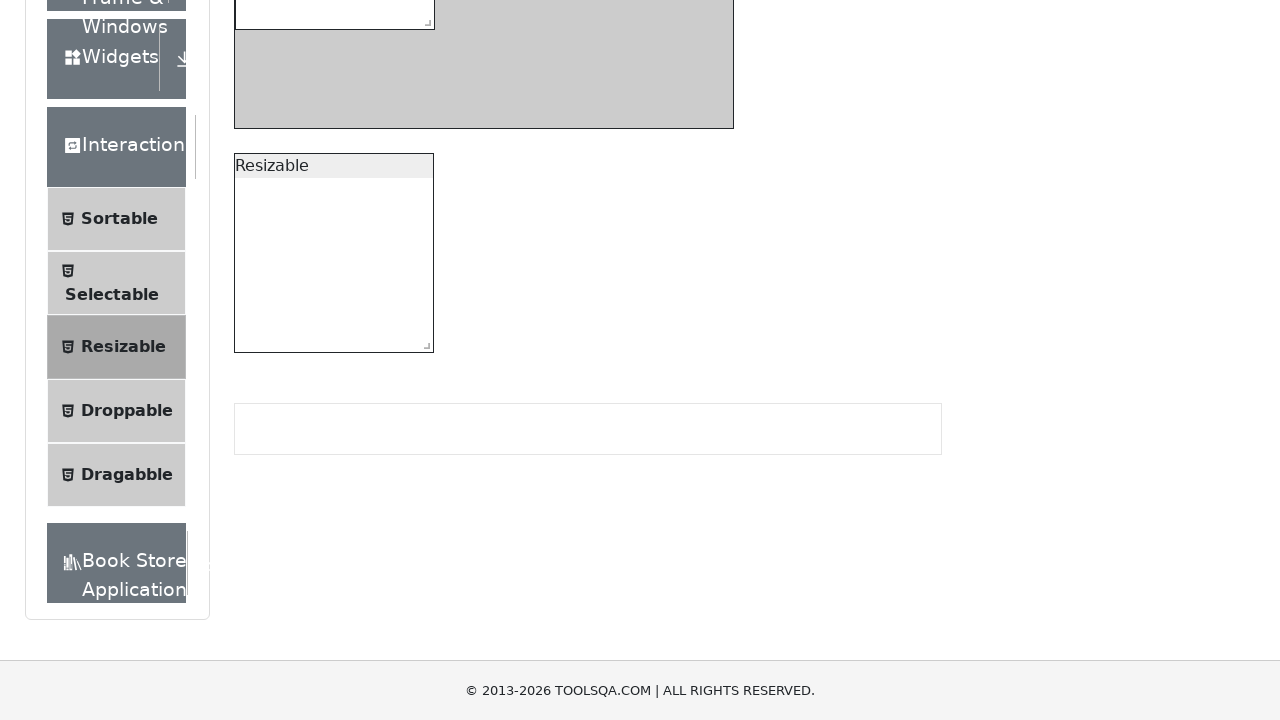

Hovered over the limited resizable box handle at (424, 19) on xpath=//div[@id='resizableBoxWithRestriction']//span[@class='react-resizable-han
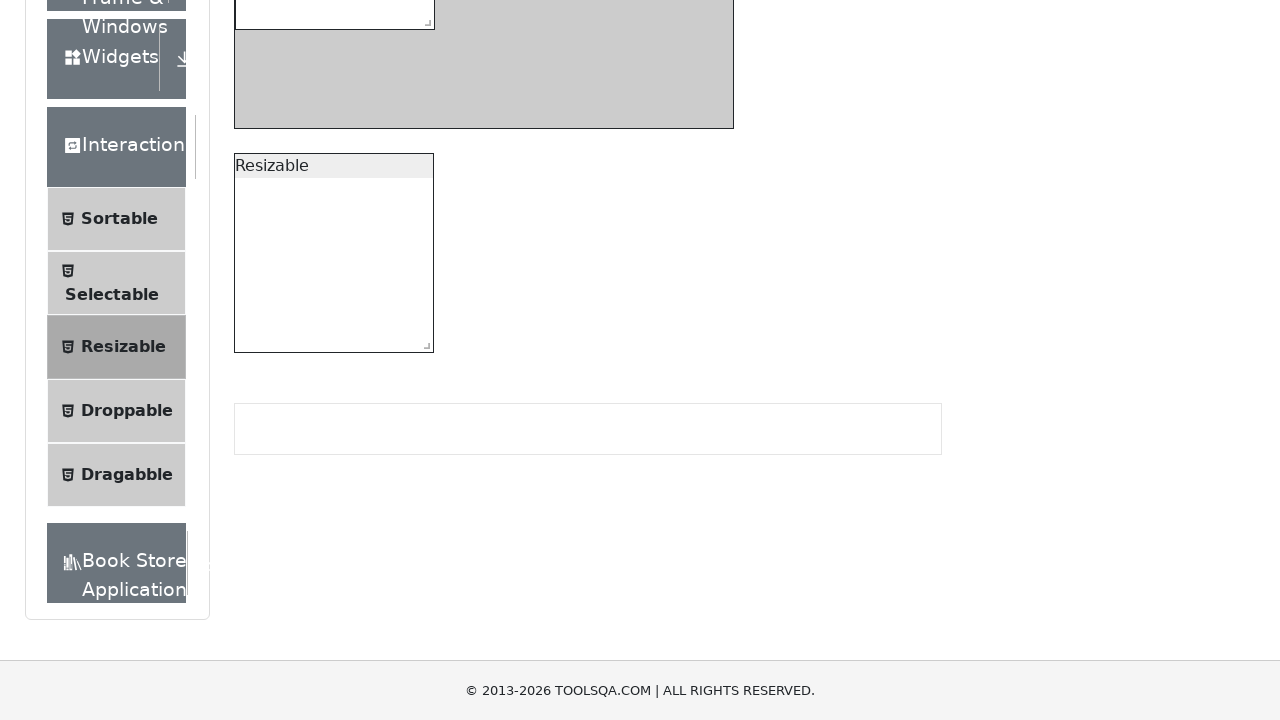

Pressed mouse button down on the handle at (424, 19)
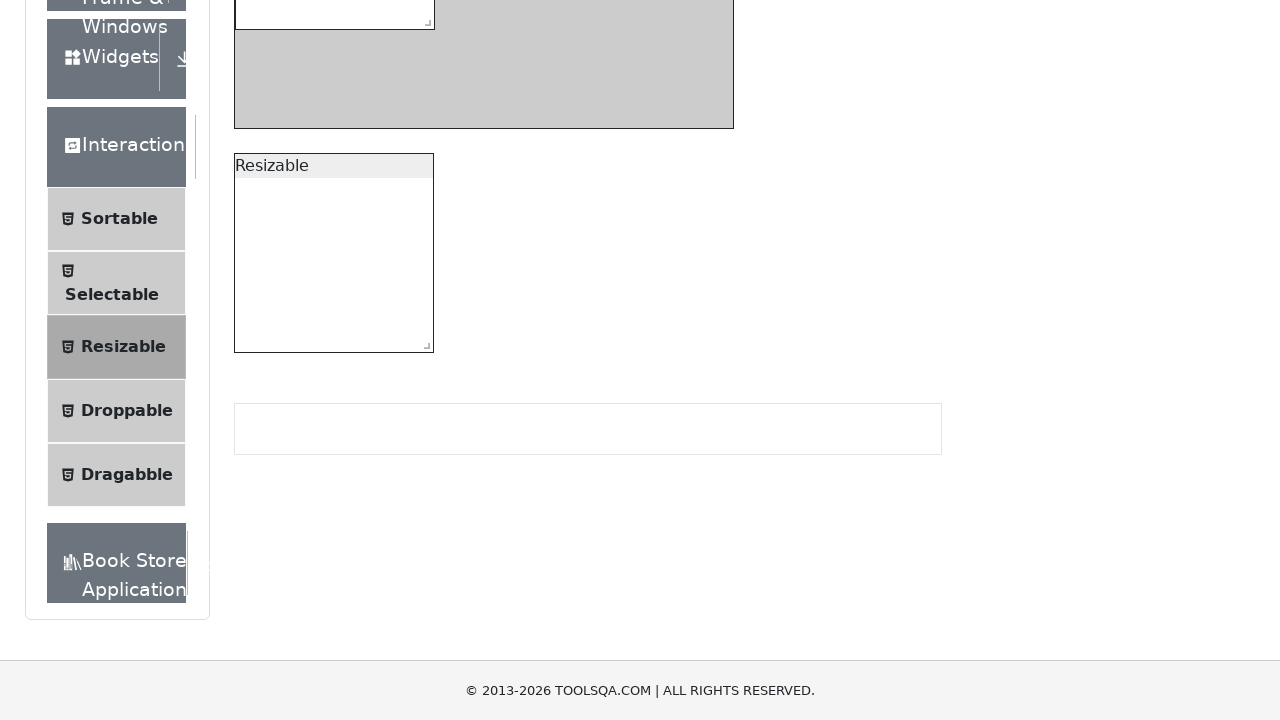

Dragged handle to position (300, 300) at (300, 300)
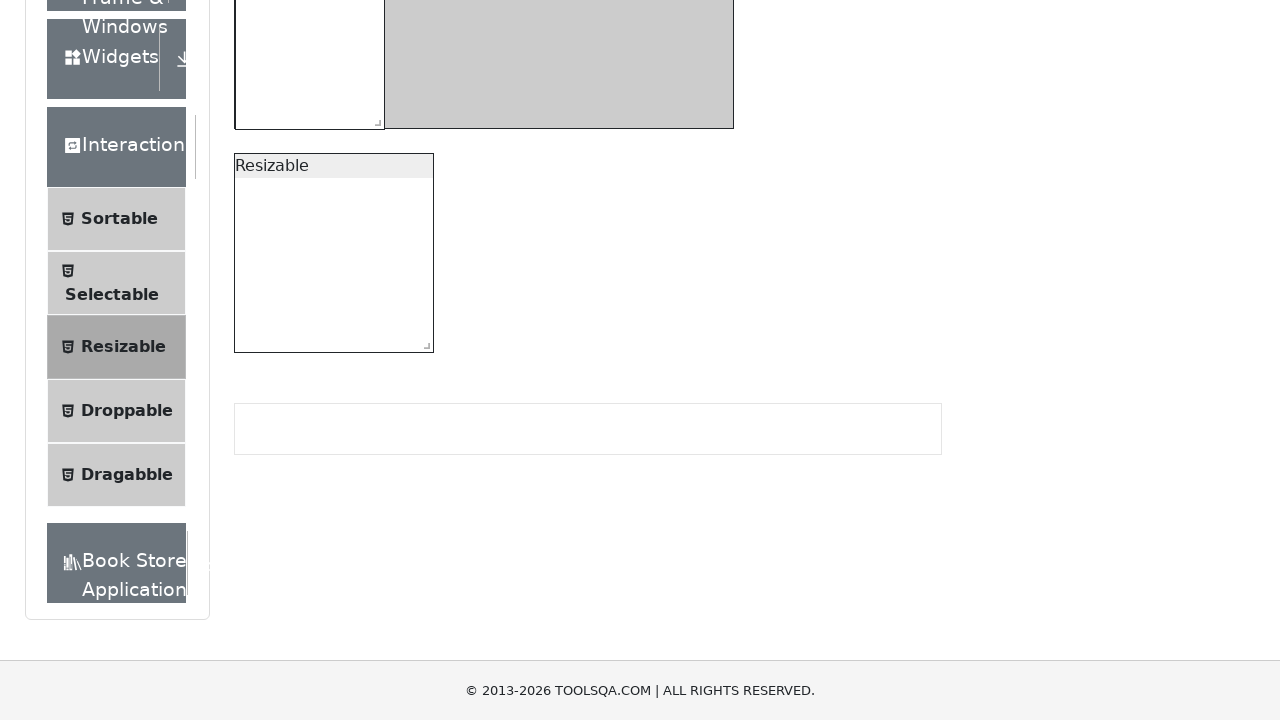

Dragged handle by offset (-150, -150) at (-150, -150)
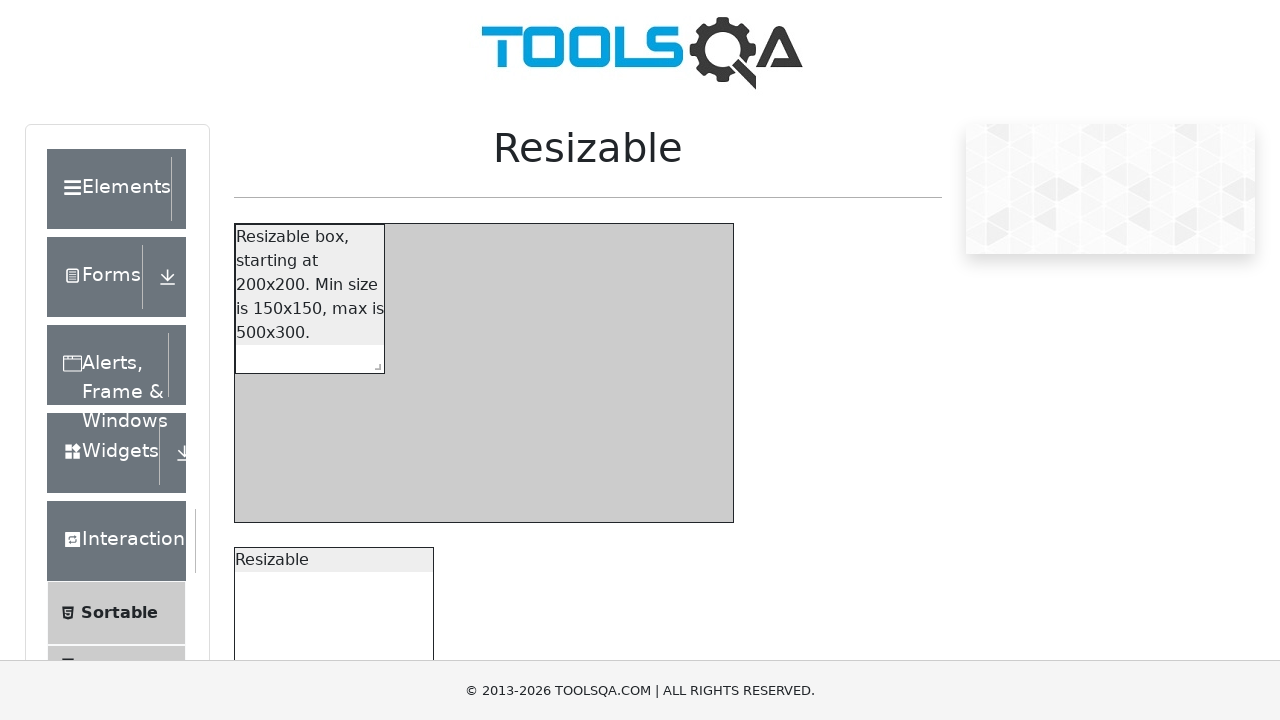

Dragged handle by offset (50, 100) at (50, 100)
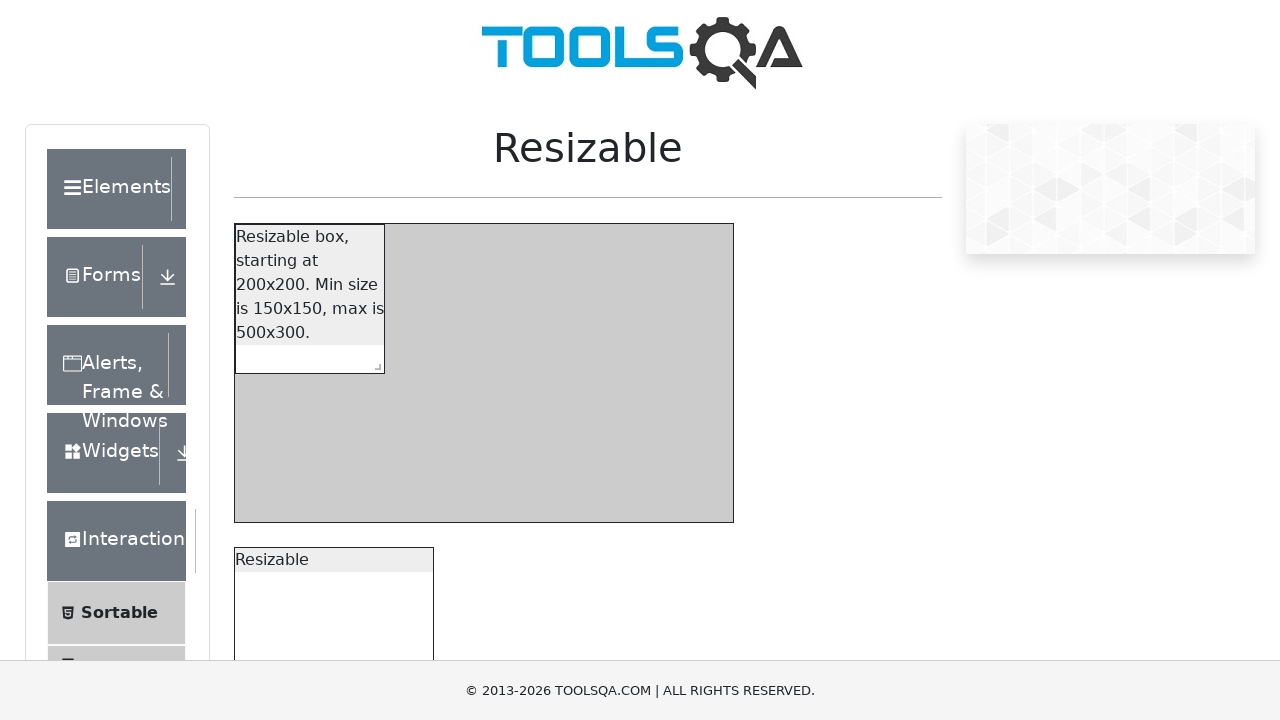

Dragged handle by offset (150, 50) at (150, 50)
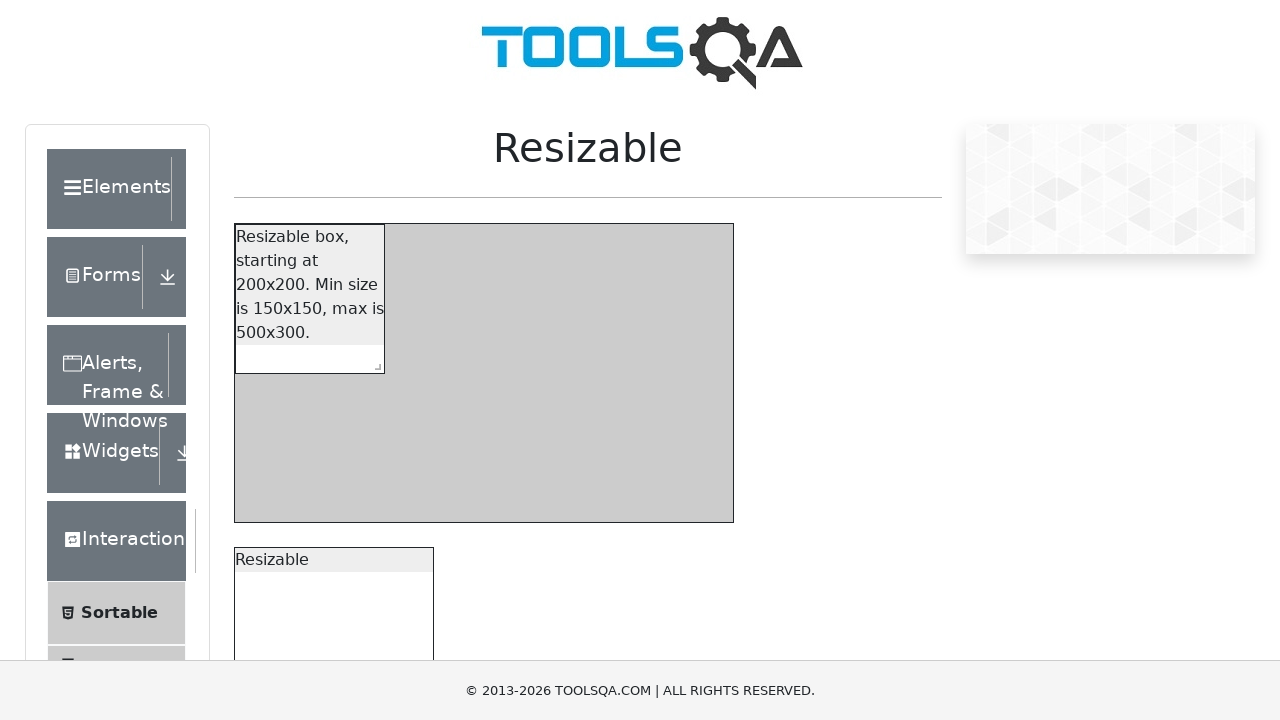

Released mouse button on the limited resizable box handle at (150, 50)
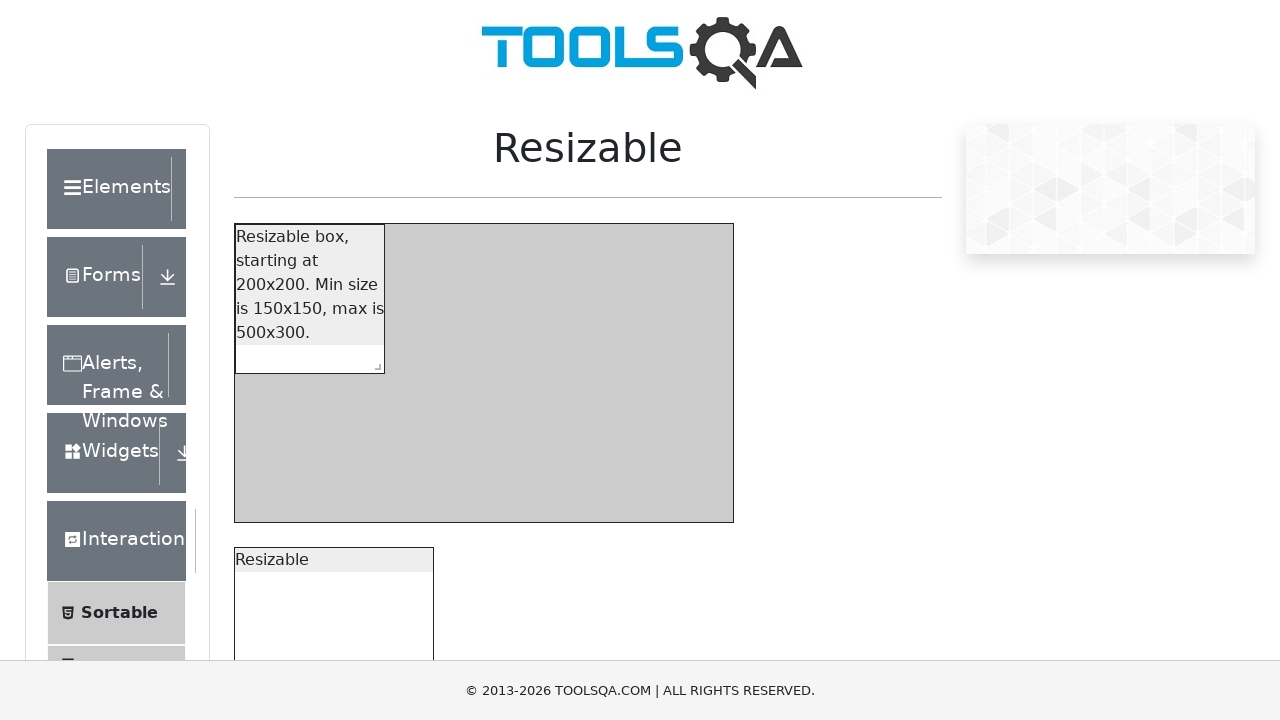

Scrolled down 600px to view the unrestricted resizable element
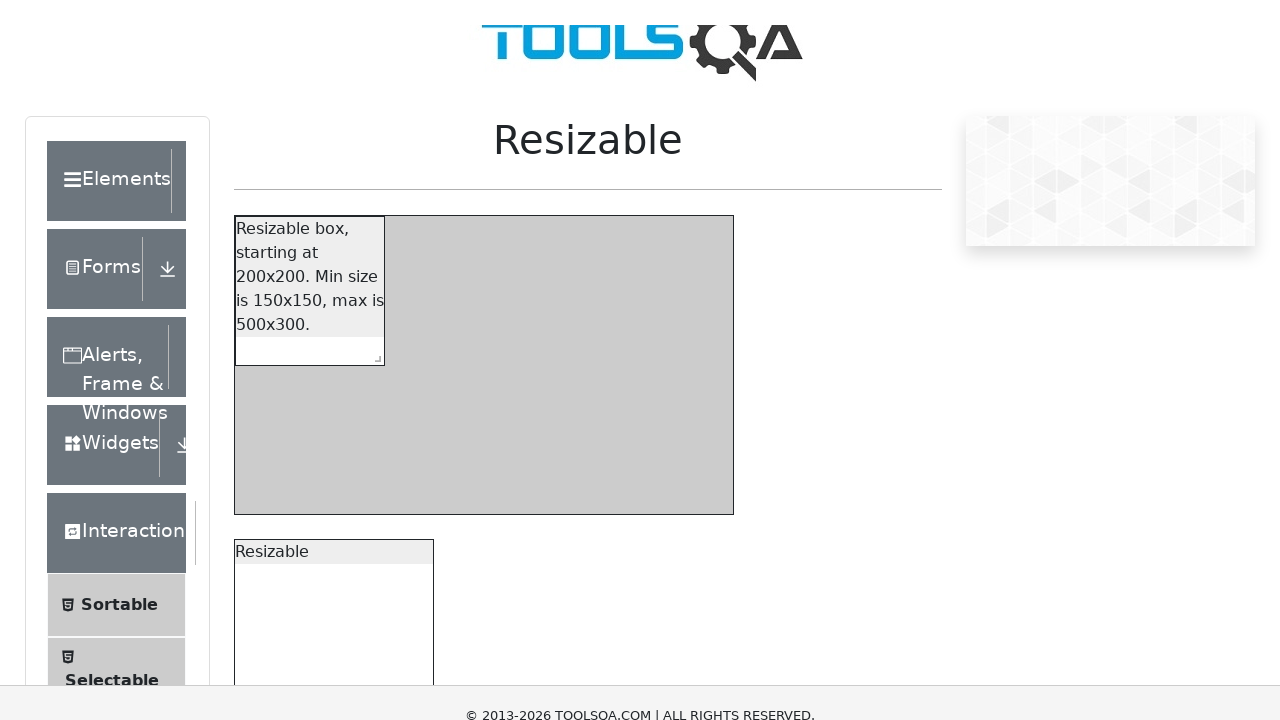

Located the unrestricted resizable element drag handle
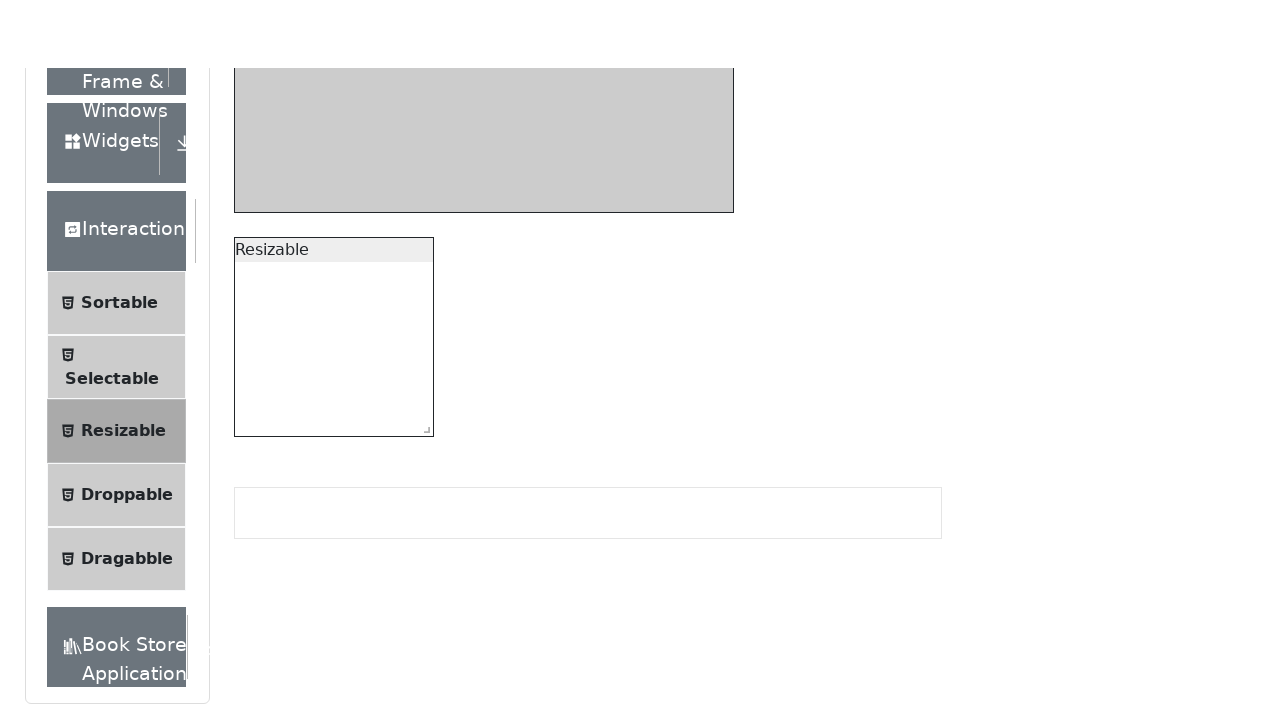

Hovered over the unrestricted resizable element handle at (423, 342) on xpath=//div[@id='resizable']//span[@class='react-resizable-handle react-resizabl
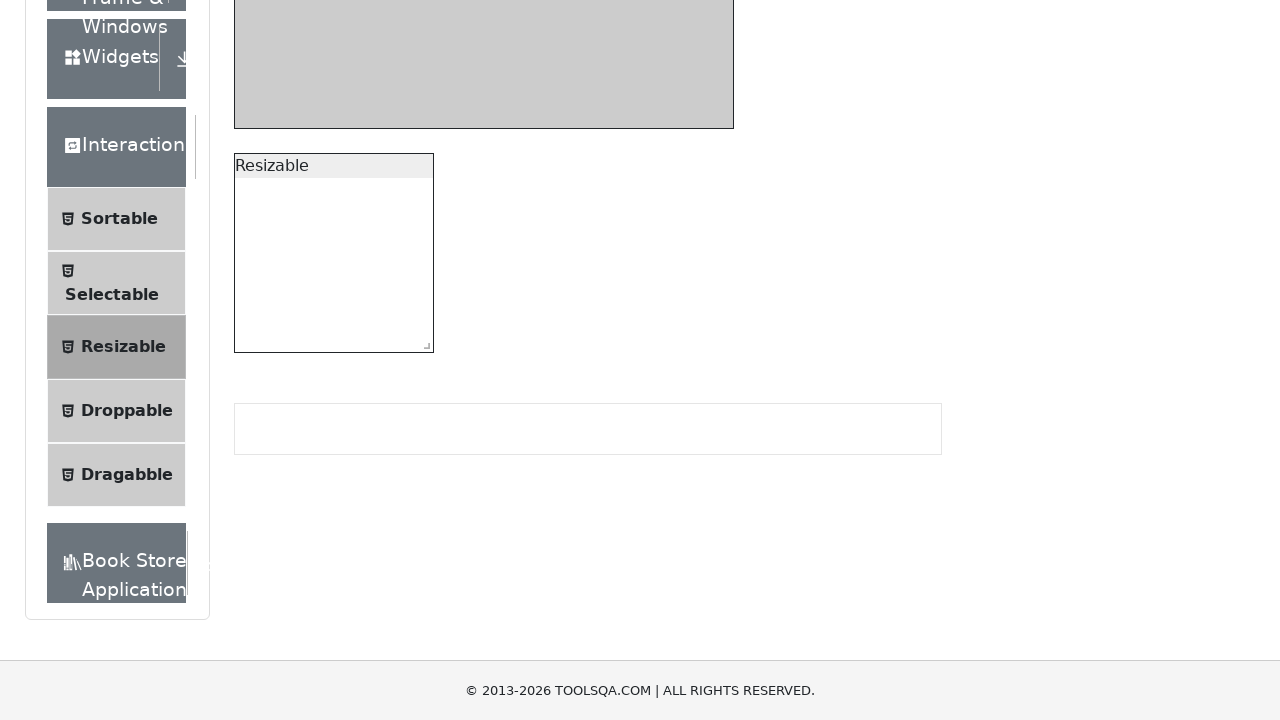

Pressed mouse button down on the unrestricted handle at (423, 342)
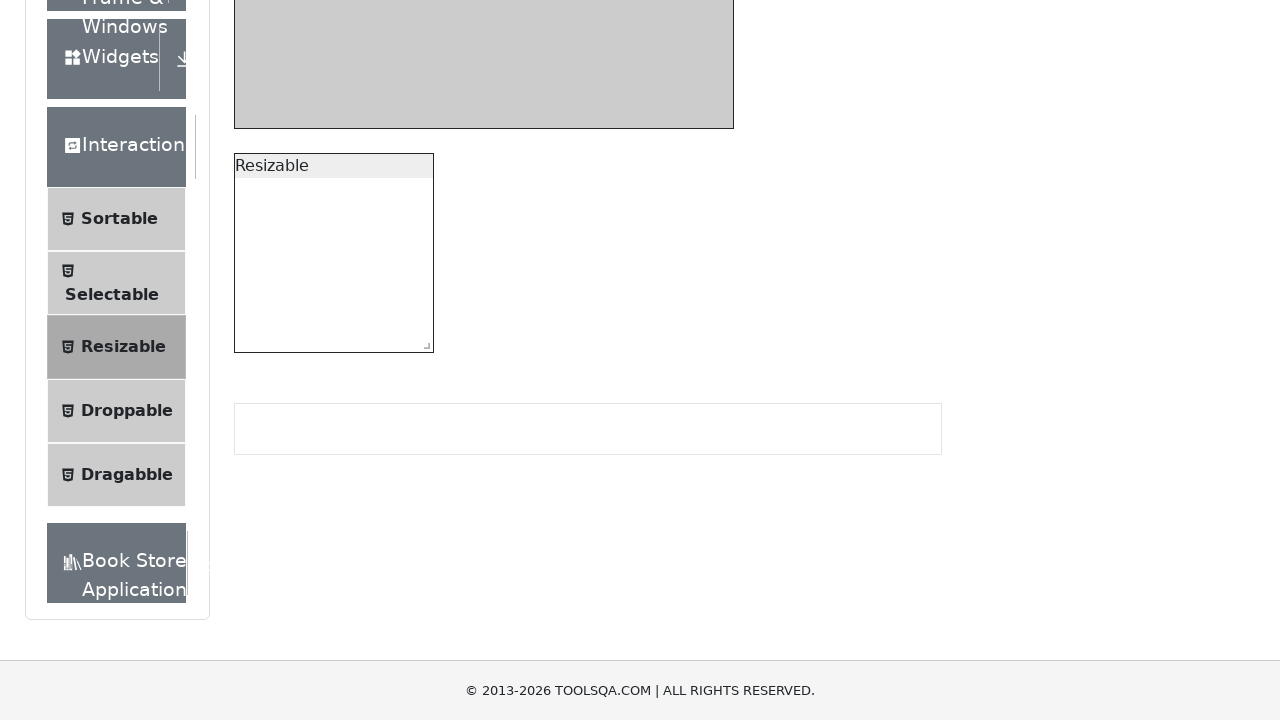

Dragged unrestricted handle to position (200, 200) at (200, 200)
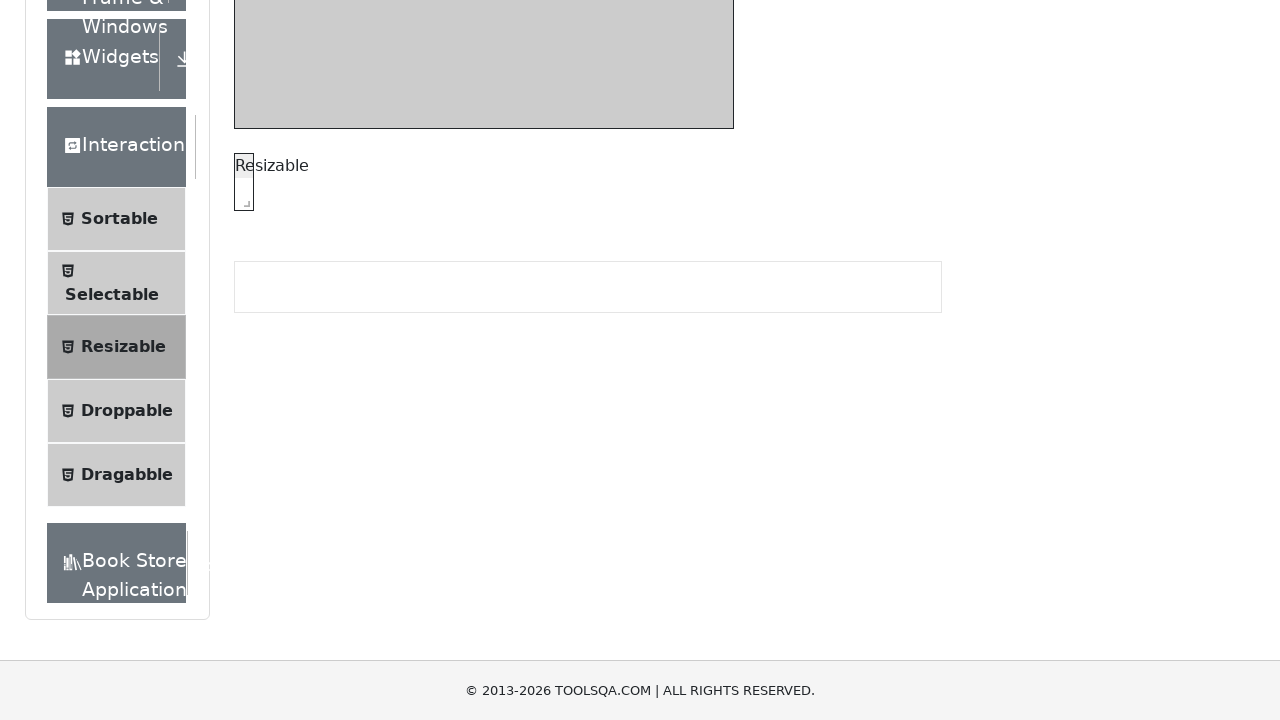

Released mouse button on the unrestricted resizable element handle at (200, 200)
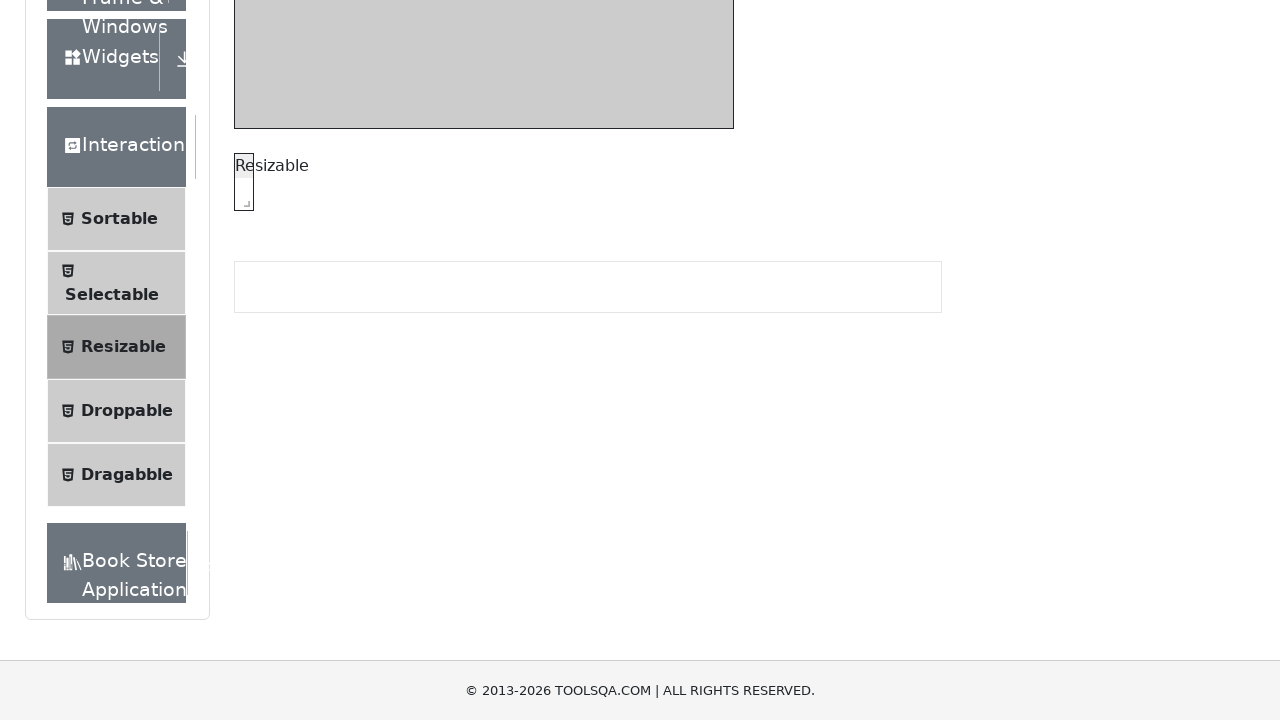

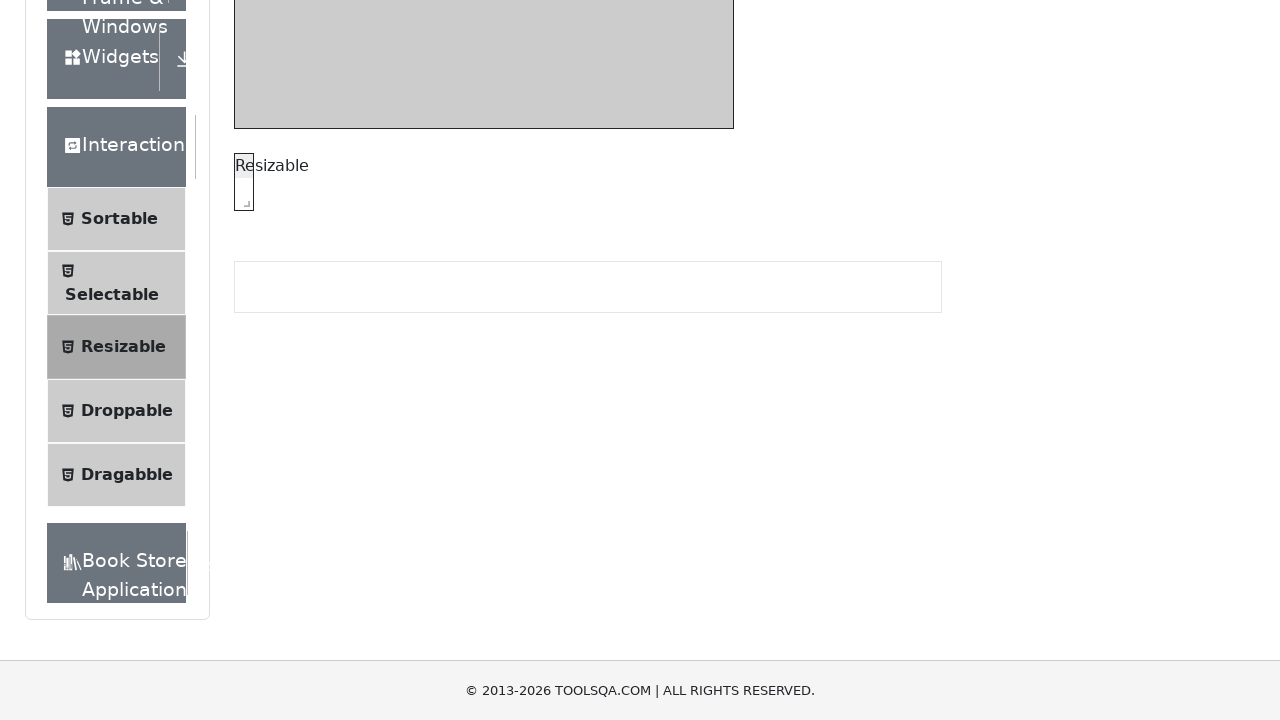